Tests click and drag selection of multiple consecutive elements in a grid

Starting URL: https://jqueryui.com/resources/demos/selectable/display-grid.html

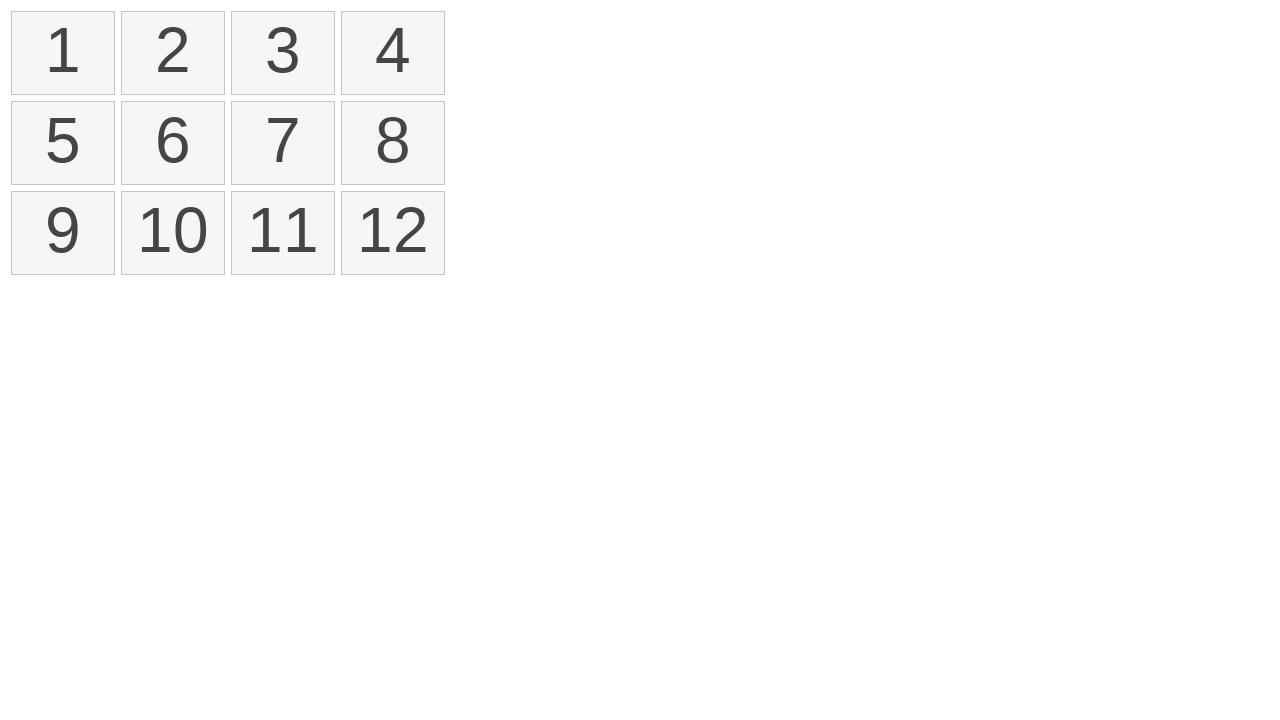

Retrieved all selectable elements from the grid
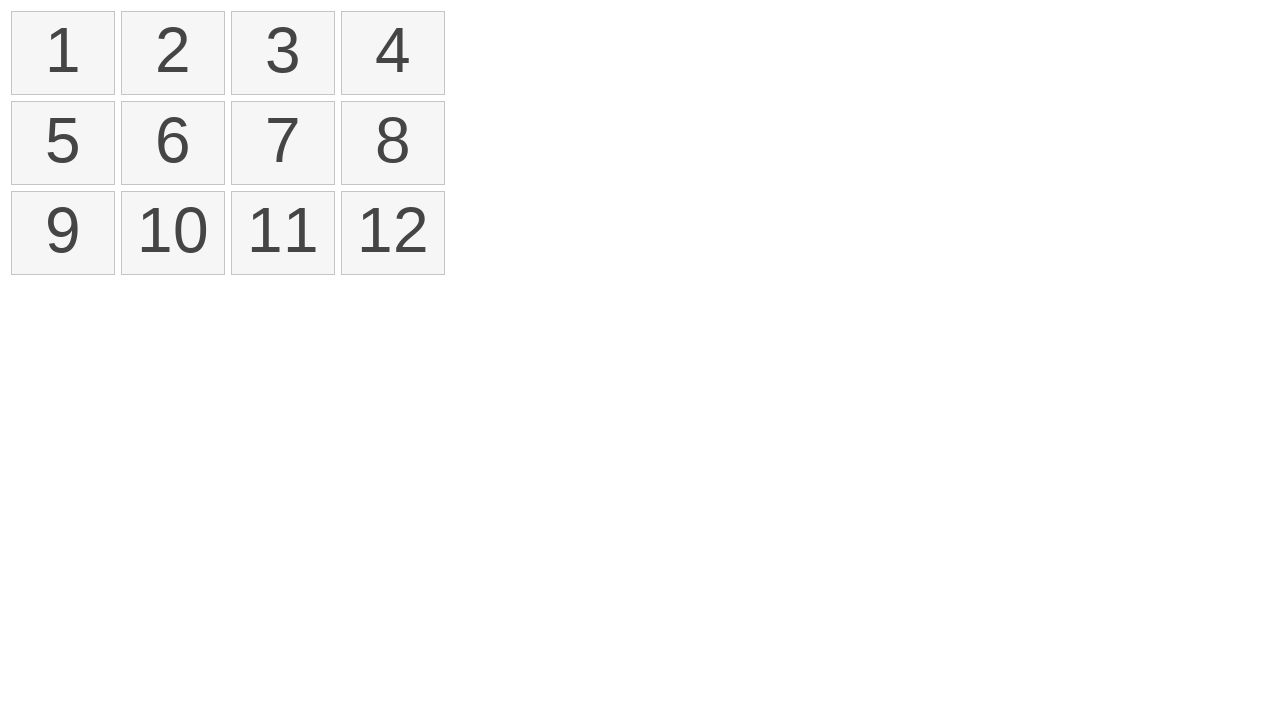

Moved mouse to first element in grid at (16, 16)
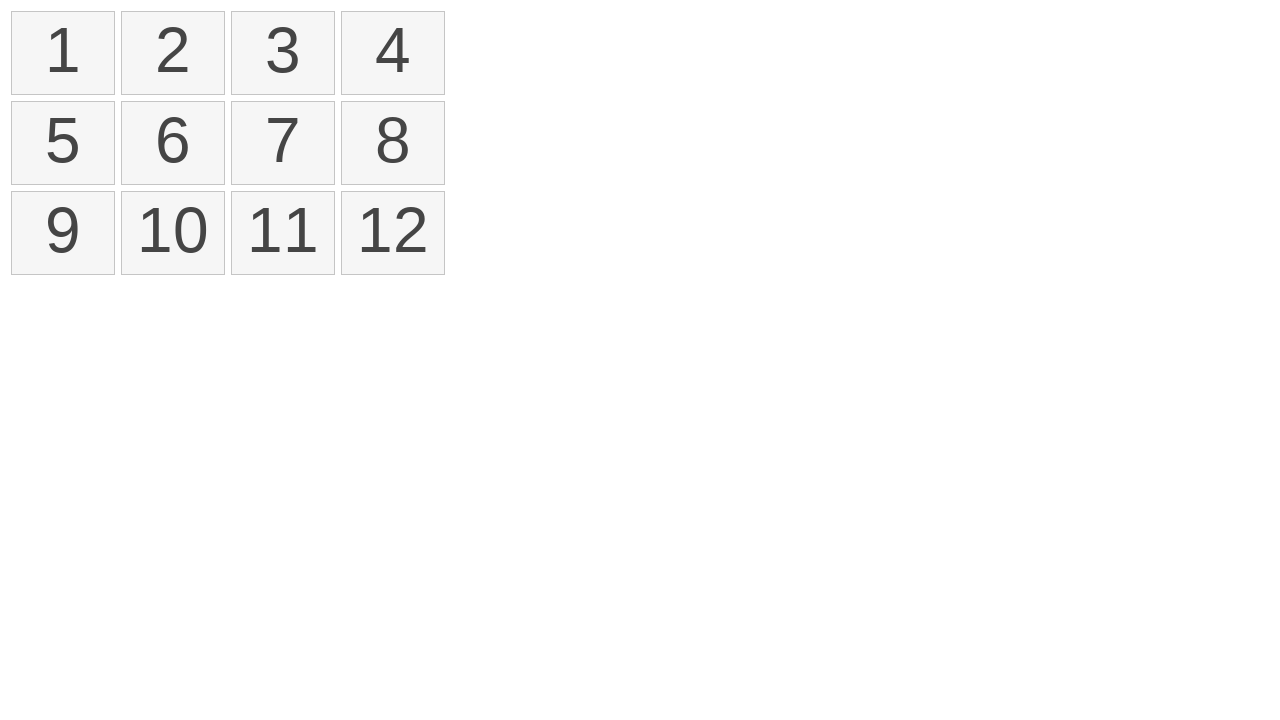

Pressed down mouse button to start drag selection at (16, 16)
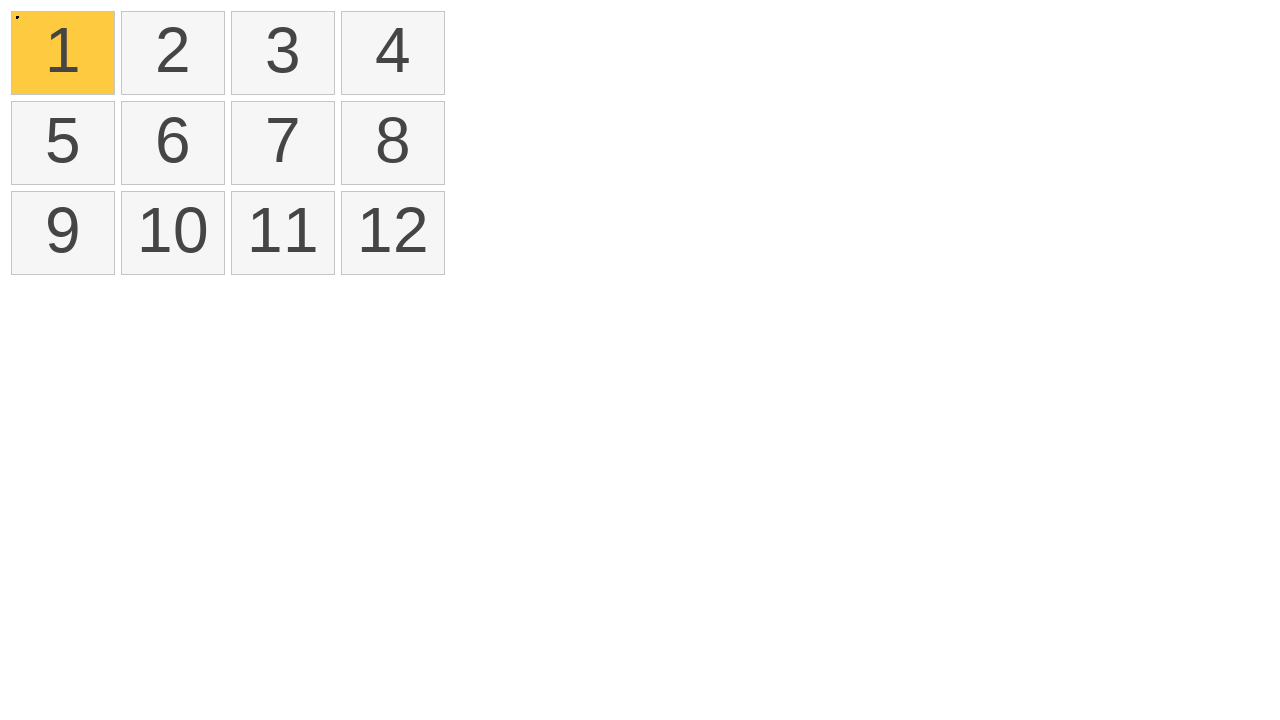

Dragged mouse to fourth element in grid at (346, 16)
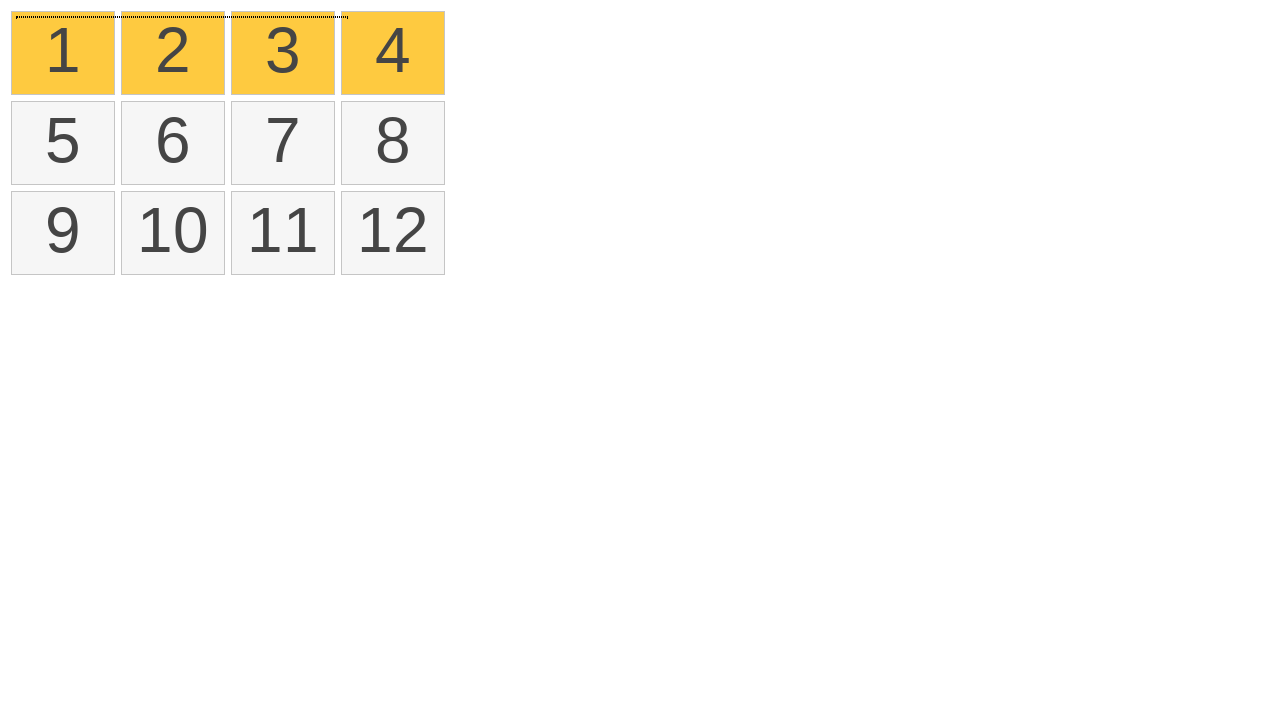

Released mouse button to complete drag selection at (346, 16)
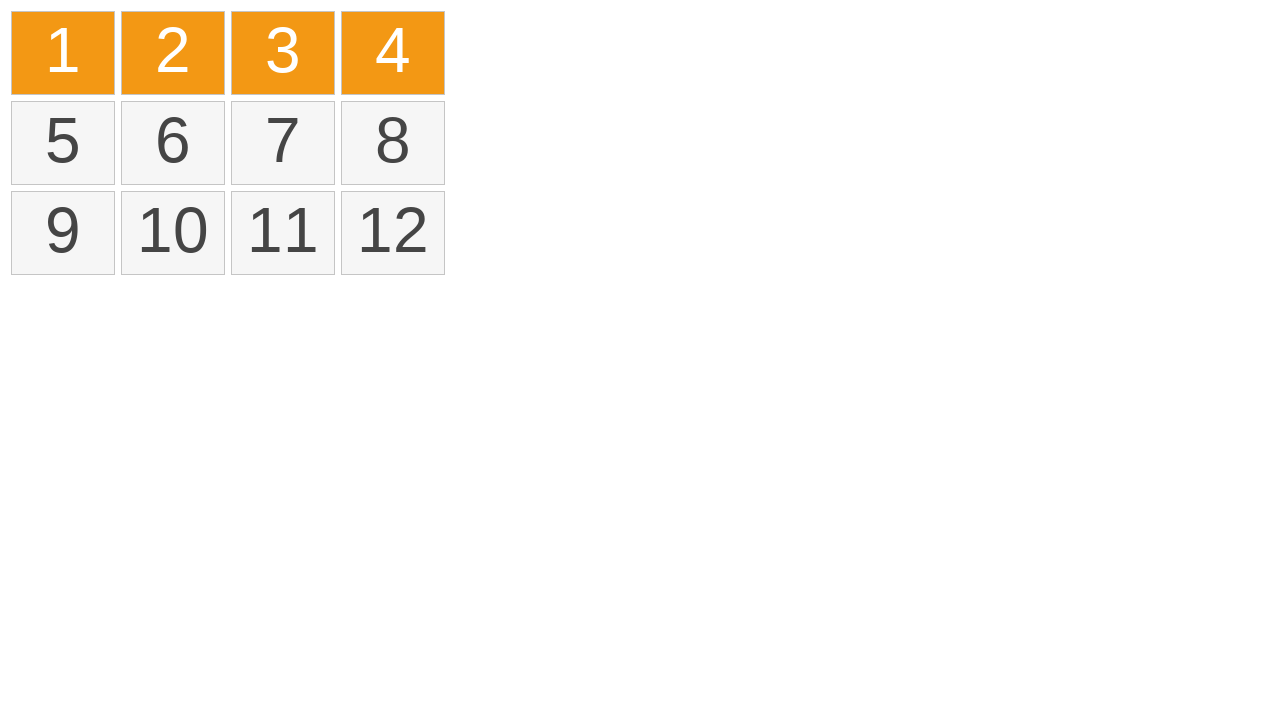

Counted selected elements in grid
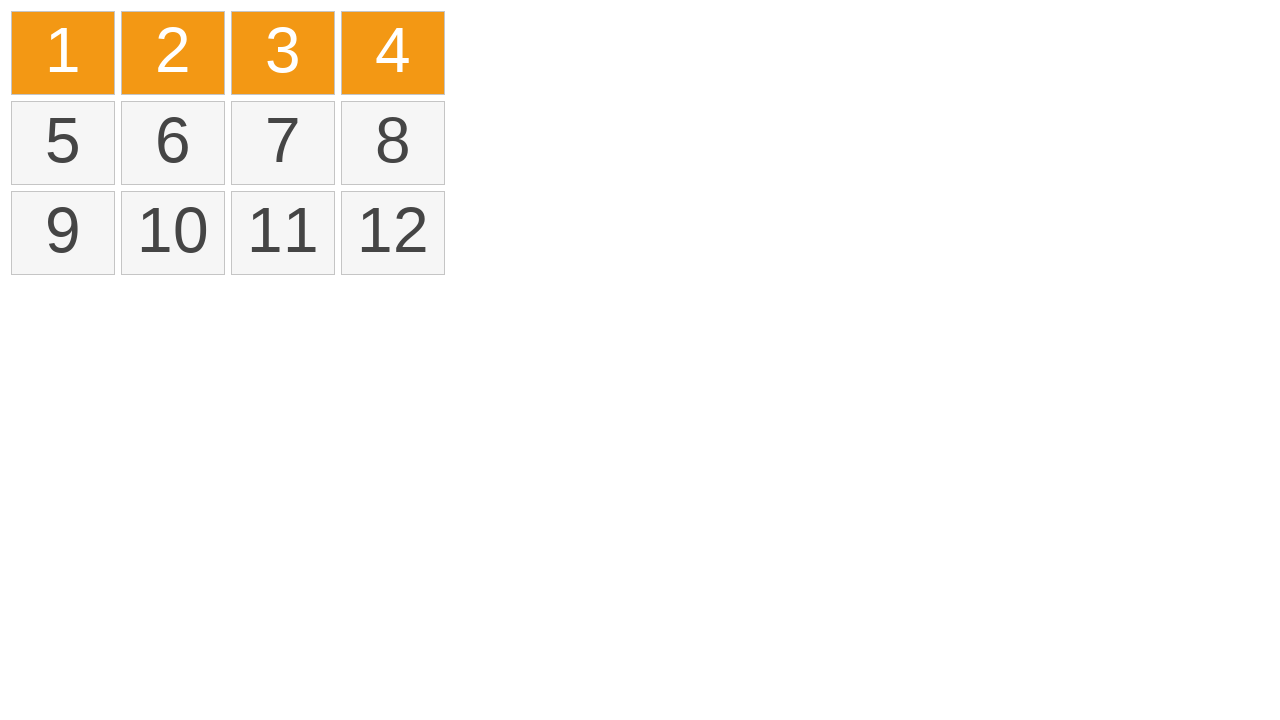

Verified that exactly 4 elements are selected
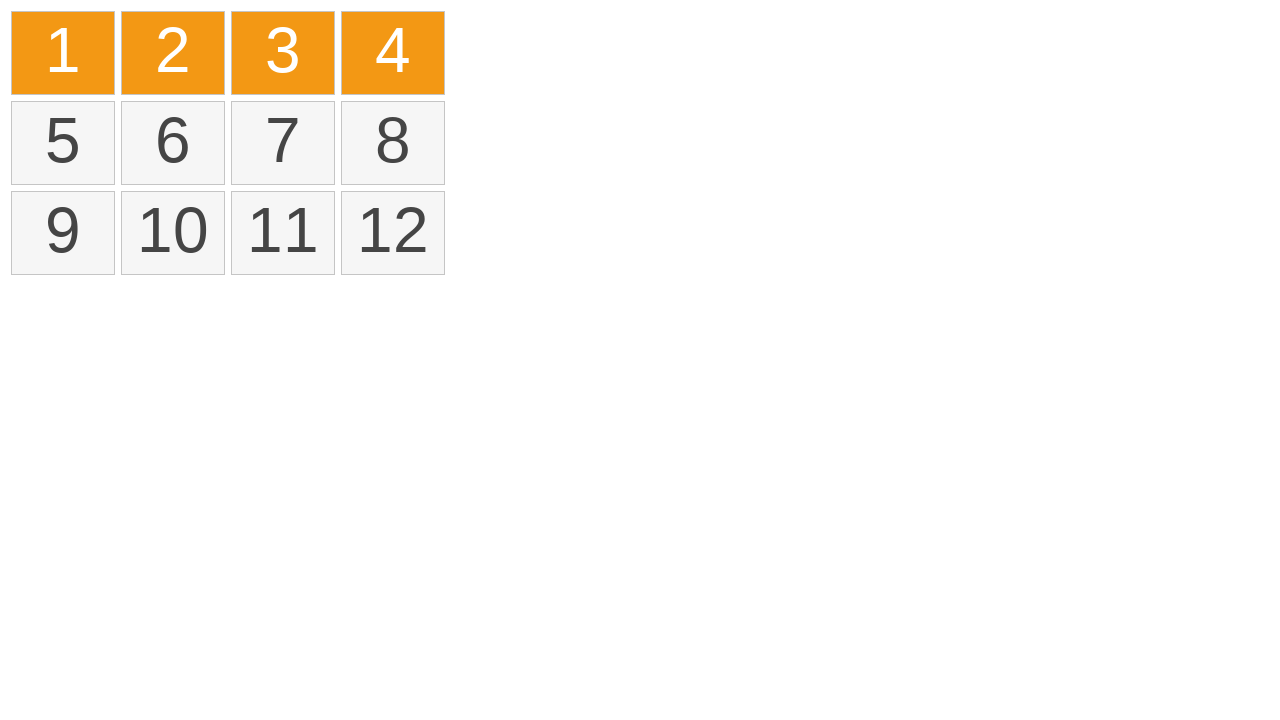

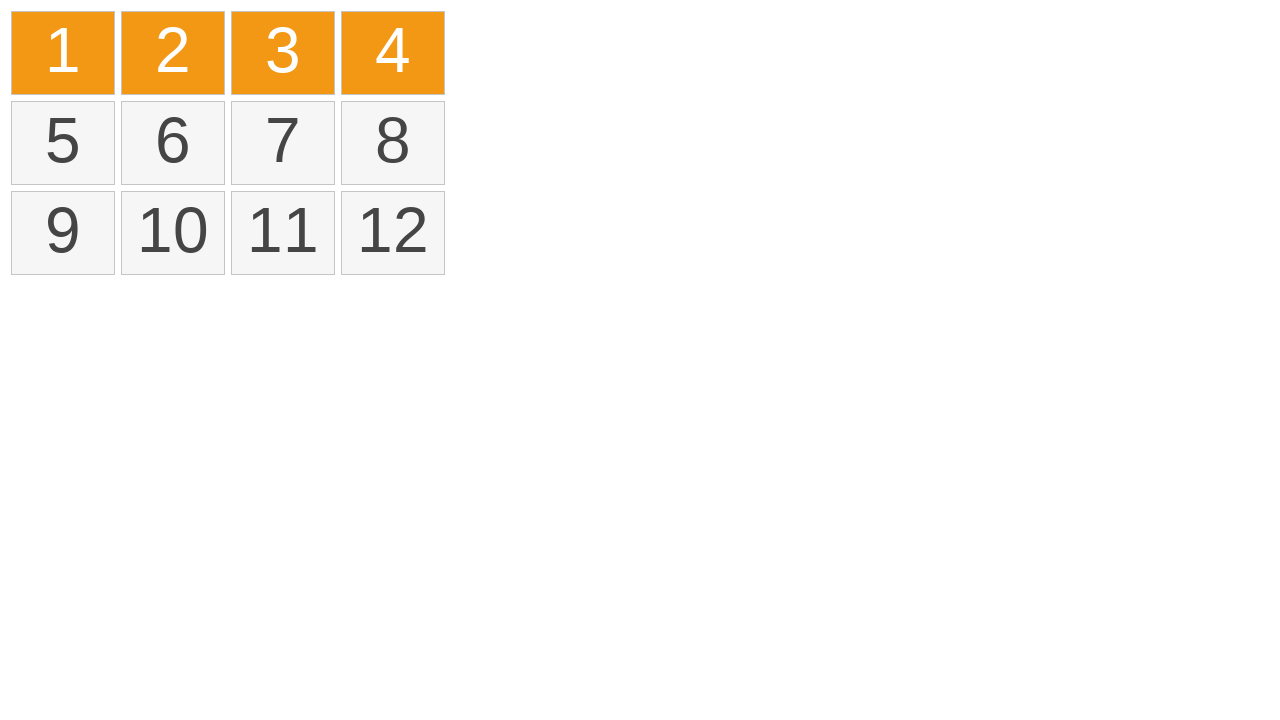